Tests drag and drop functionality by dragging an element from one location and dropping it to another location within an iframe

Starting URL: https://jqueryui.com/droppable/

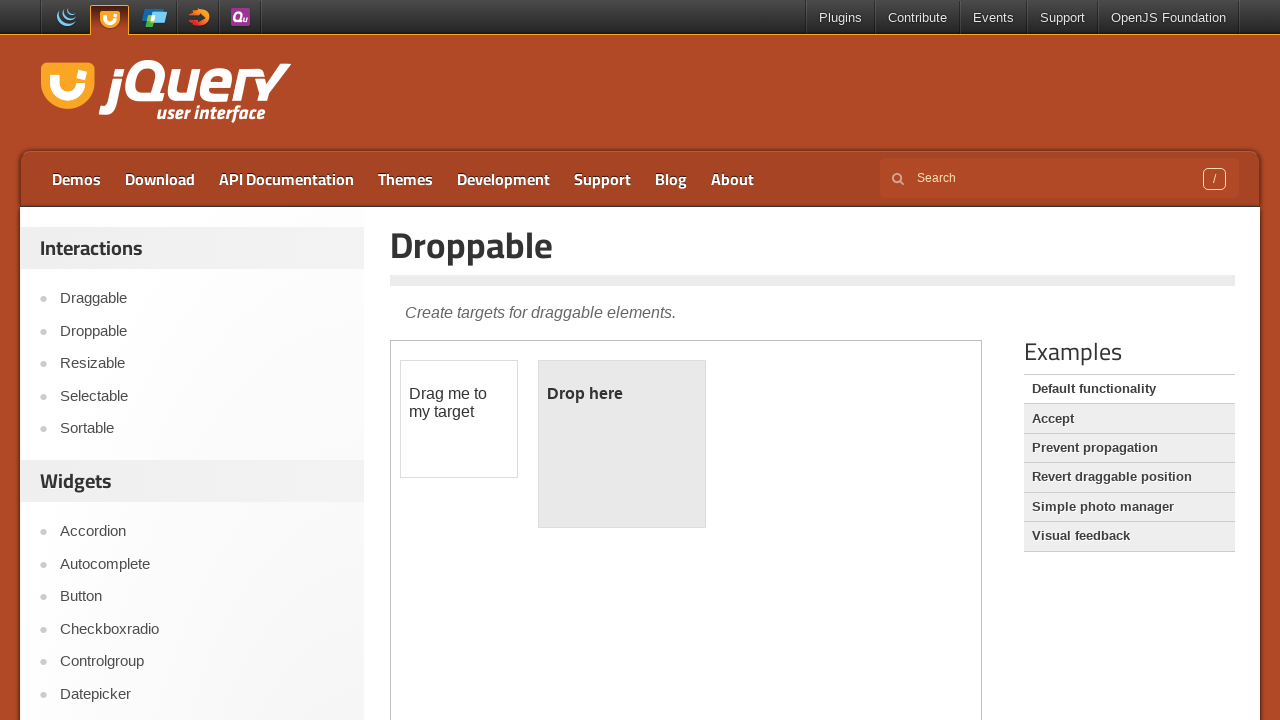

Located iframe containing drag and drop demo
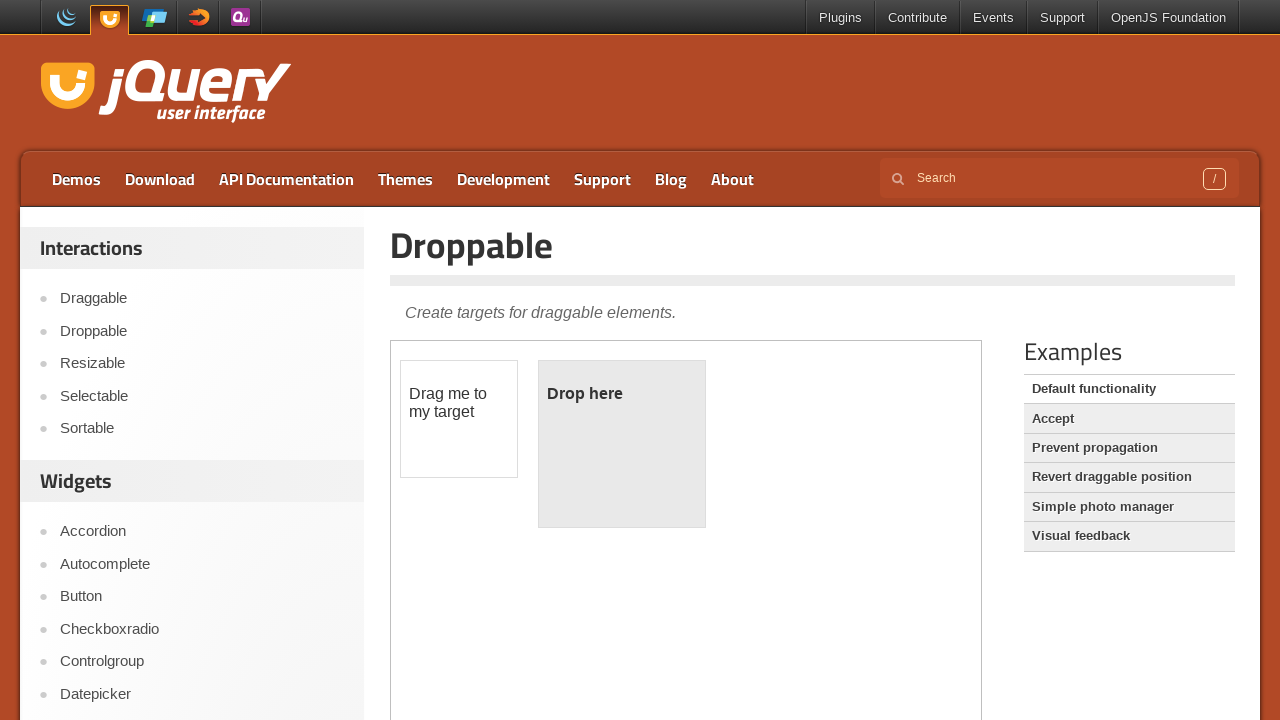

Located draggable element
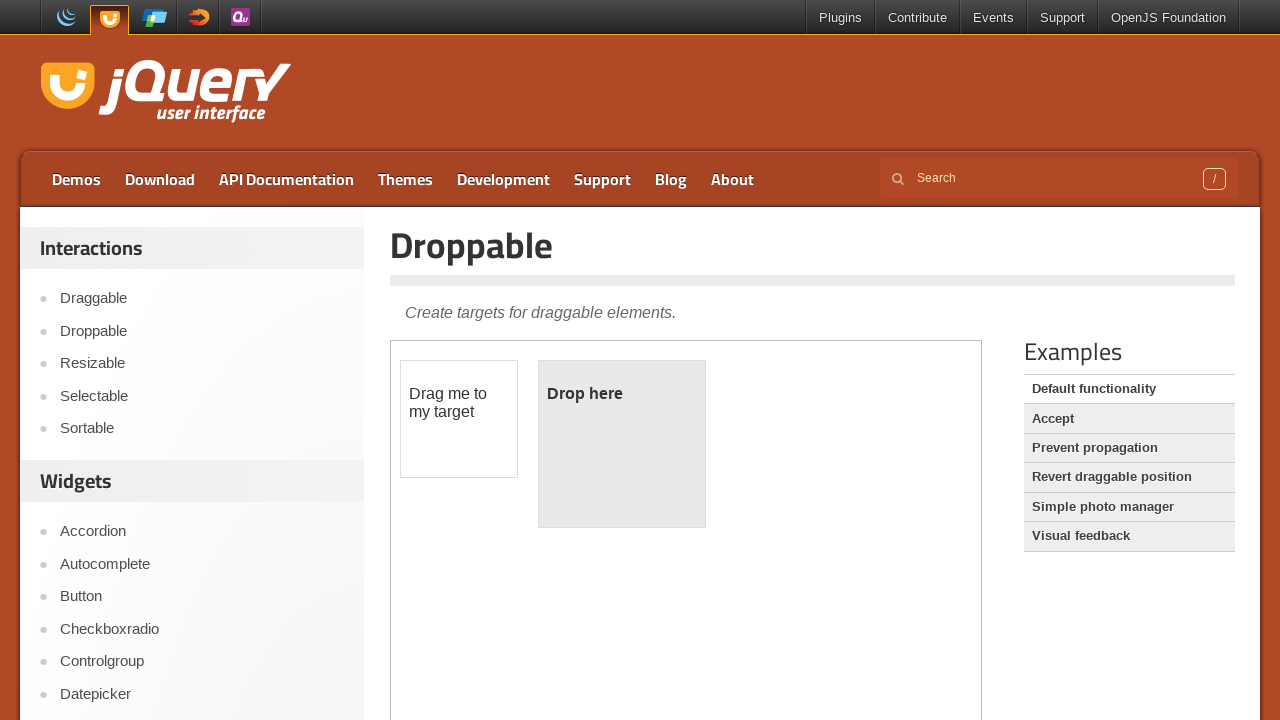

Located droppable element
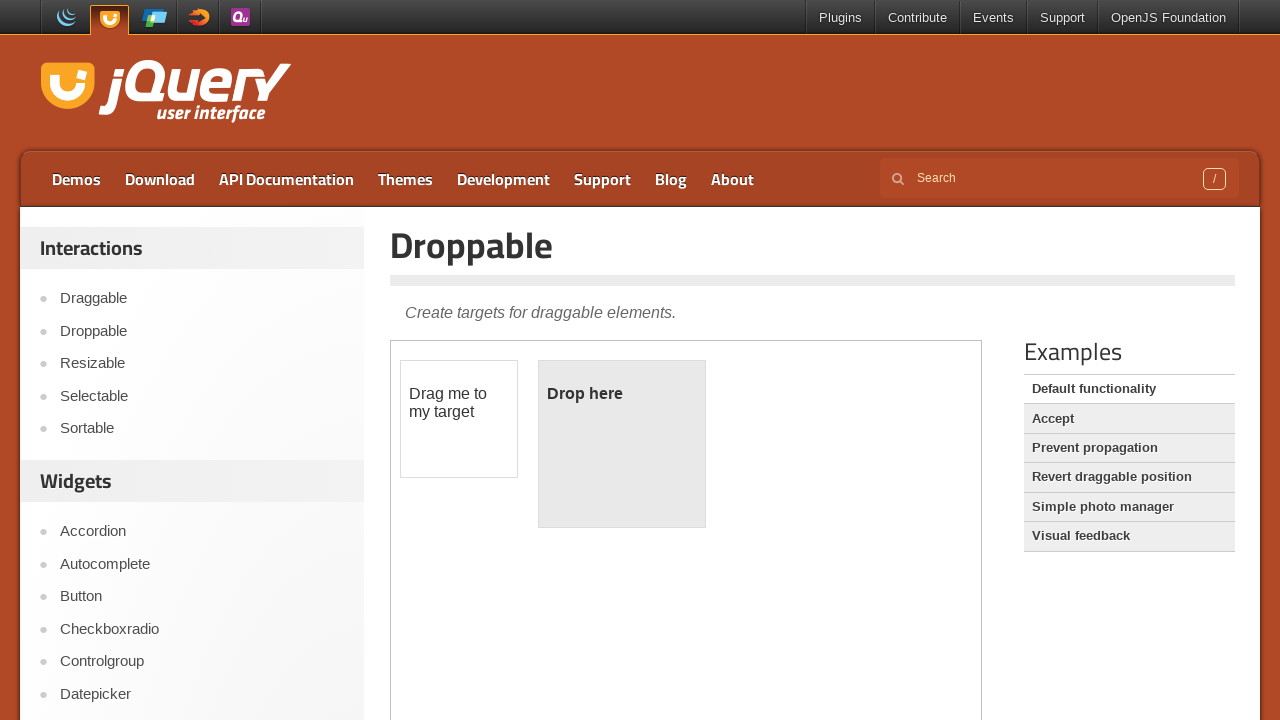

Dragged element from draggable to droppable location at (622, 444)
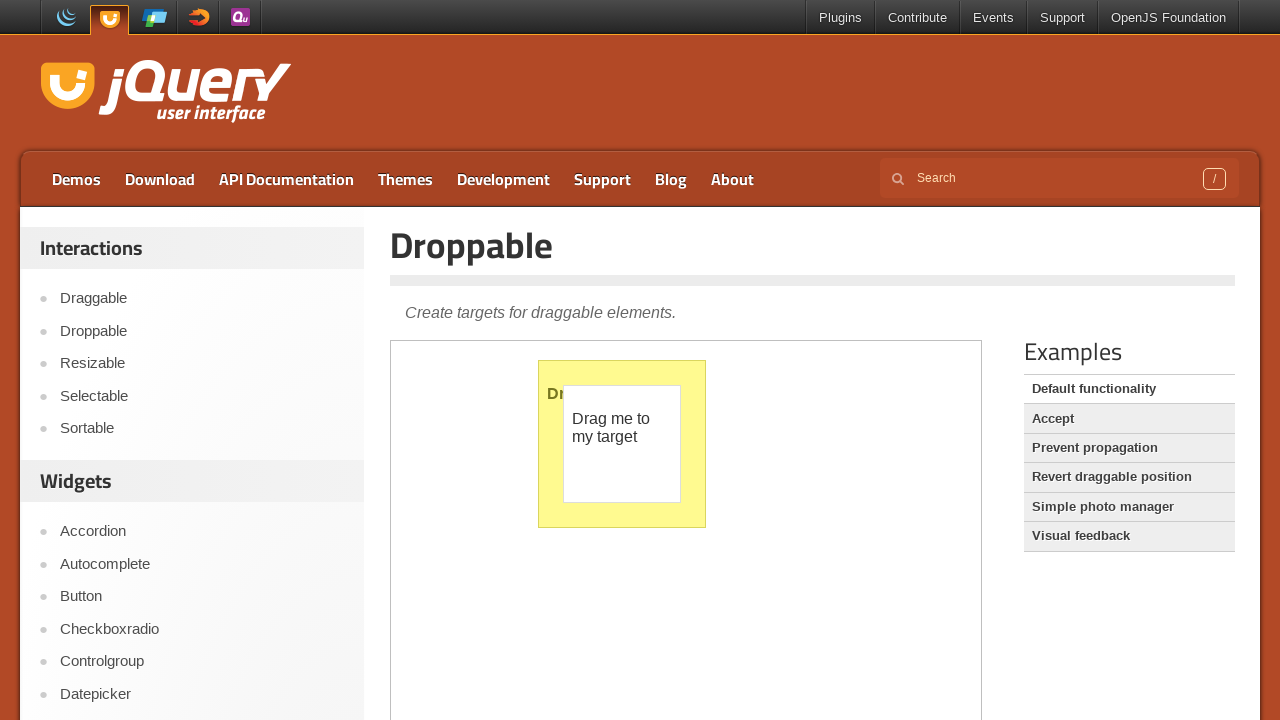

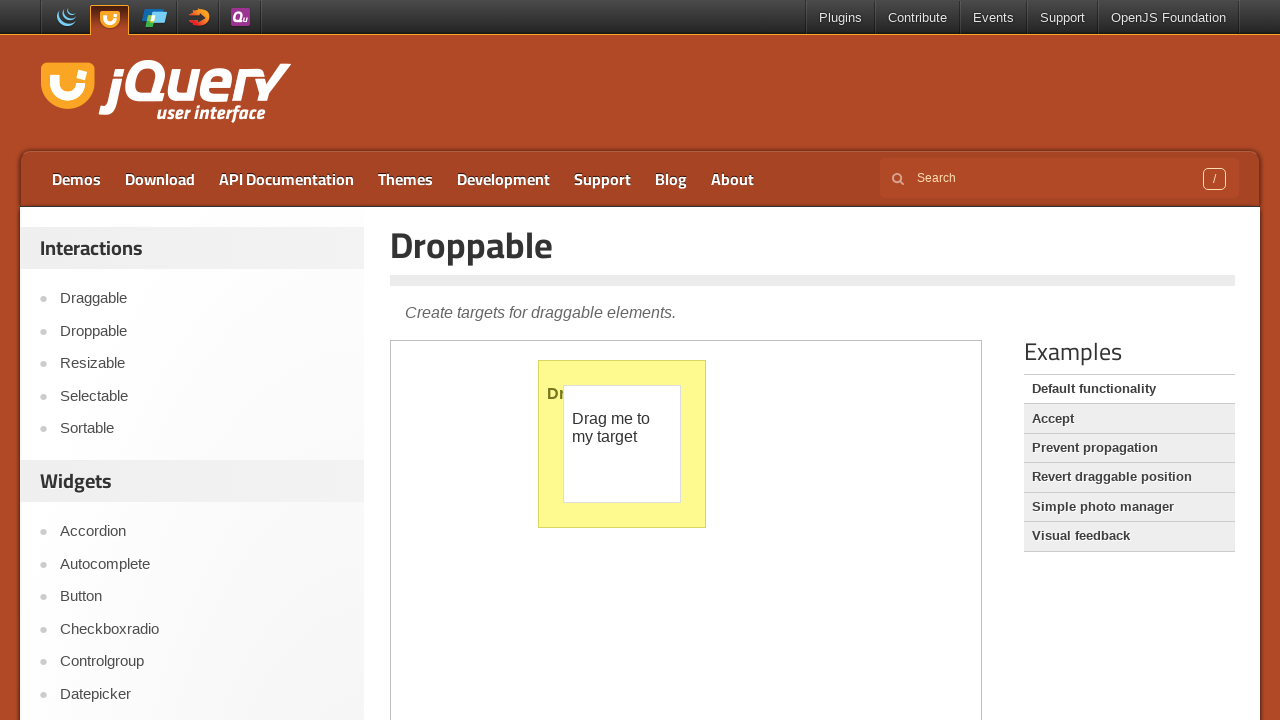